Tests todo list functionality by adding two todo items and checking their checkboxes to mark them as completed

Starting URL: https://demo.playwright.dev/todomvc

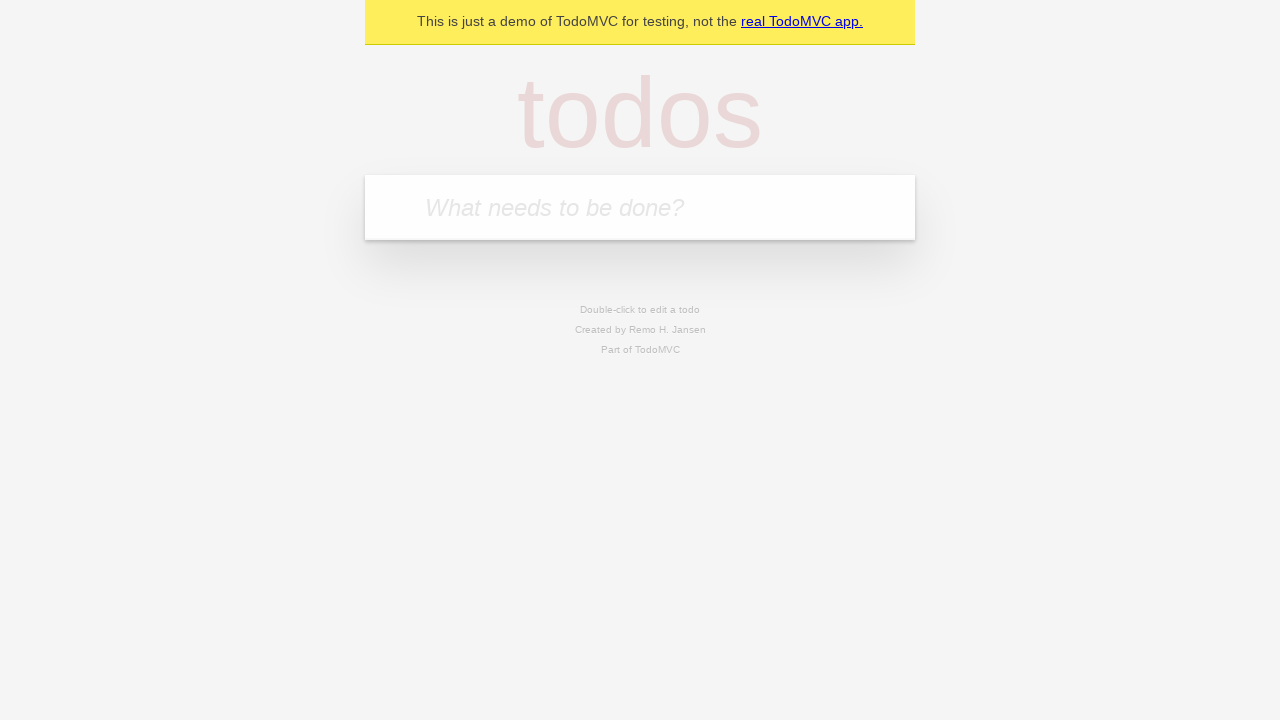

Located the new todo input field
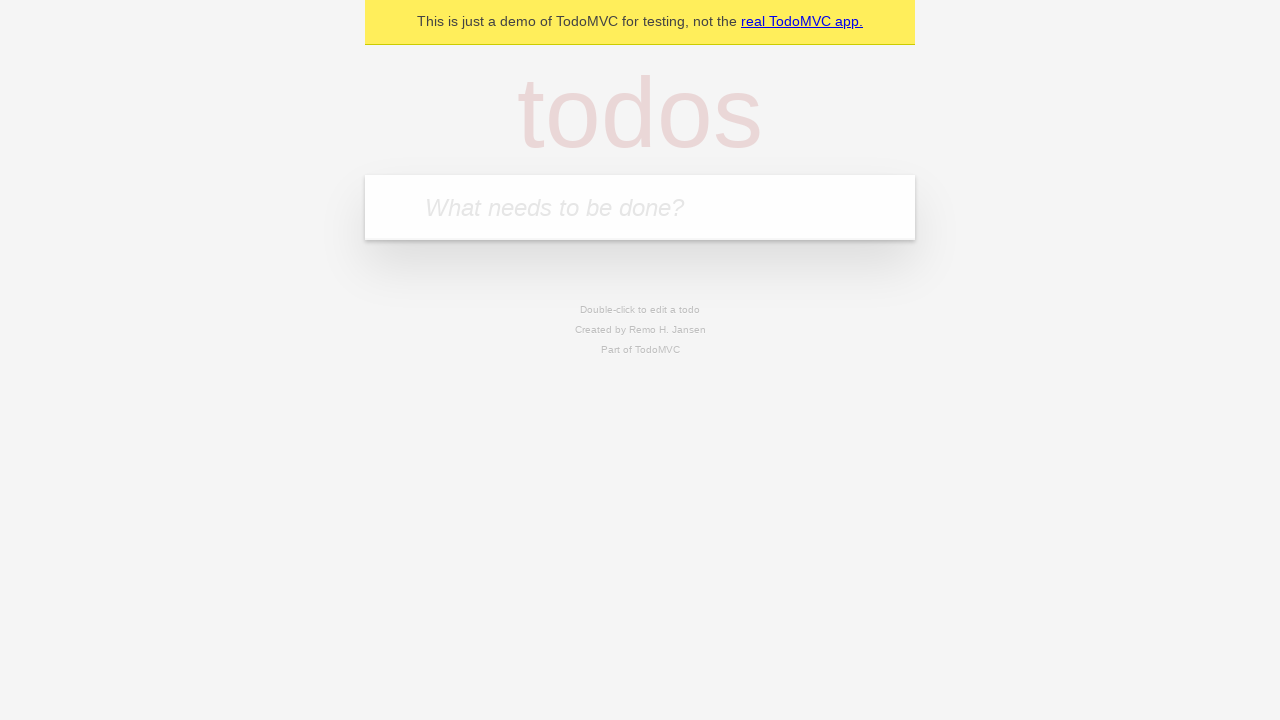

Filled first todo item with 'John Doe' on internal:attr=[placeholder="What needs to be done?"i]
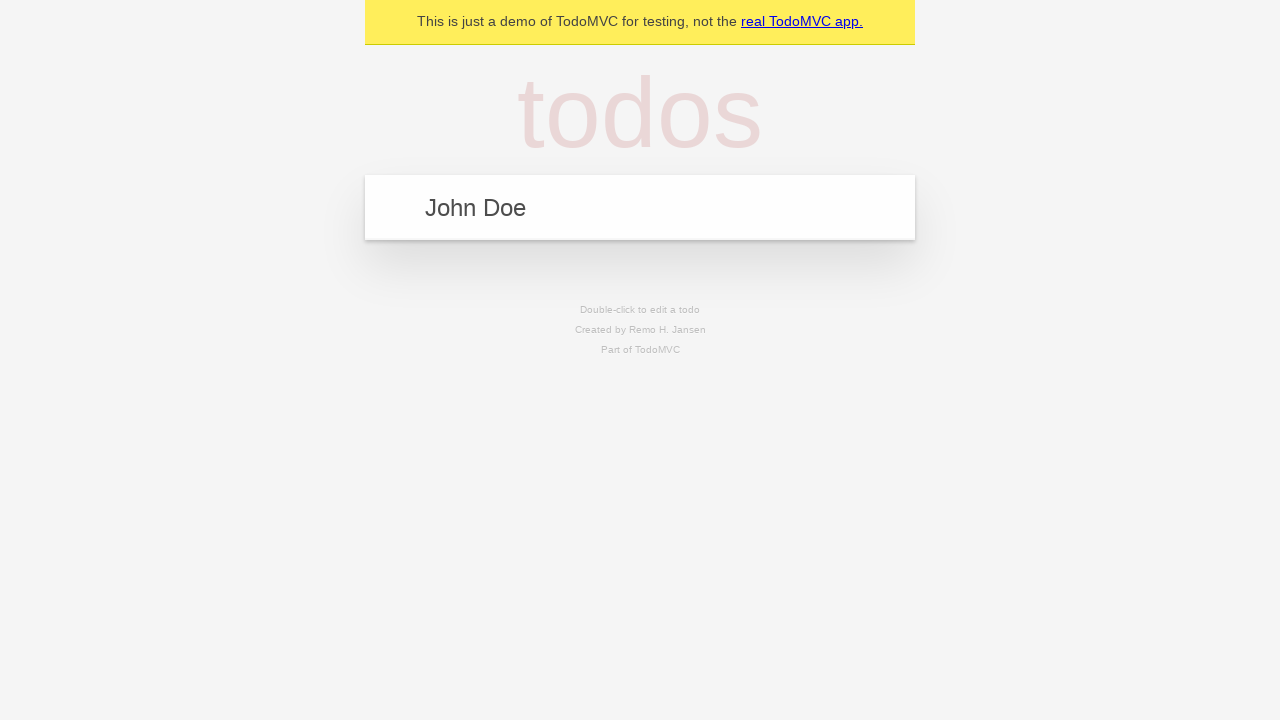

Pressed Enter to submit first todo item on internal:attr=[placeholder="What needs to be done?"i]
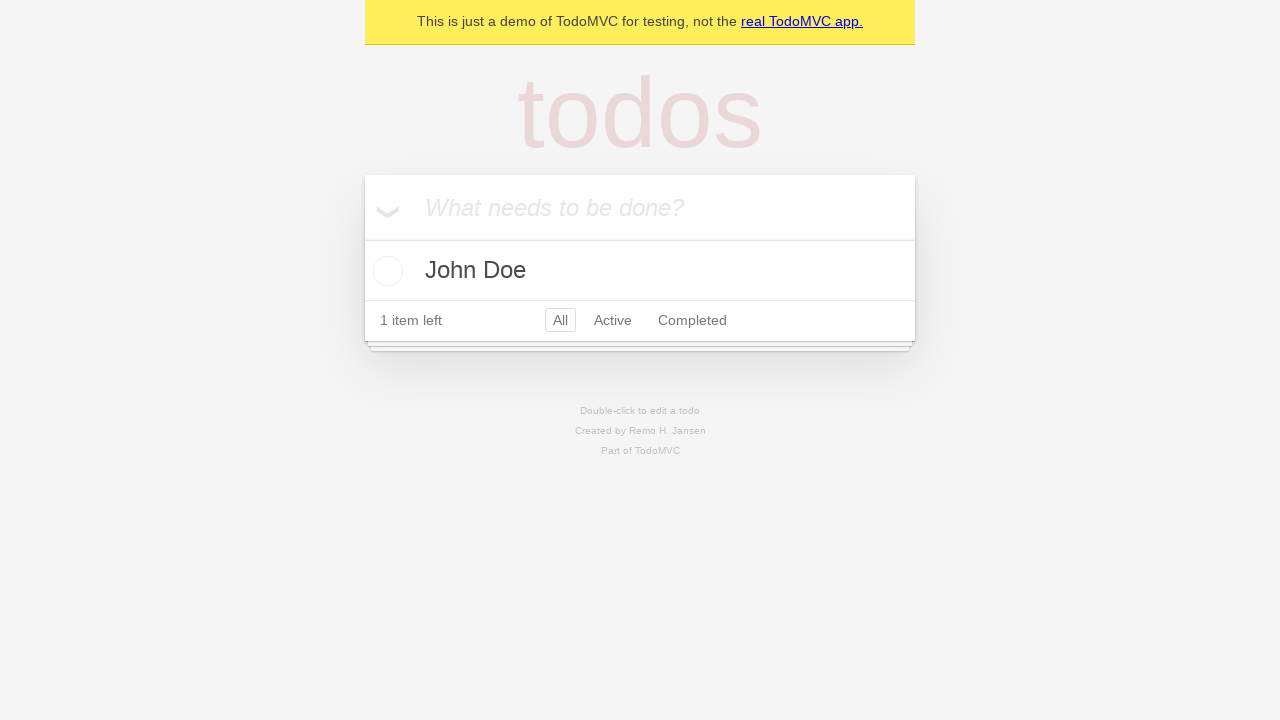

Filled second todo item with 'JJ Doe' on internal:attr=[placeholder="What needs to be done?"i]
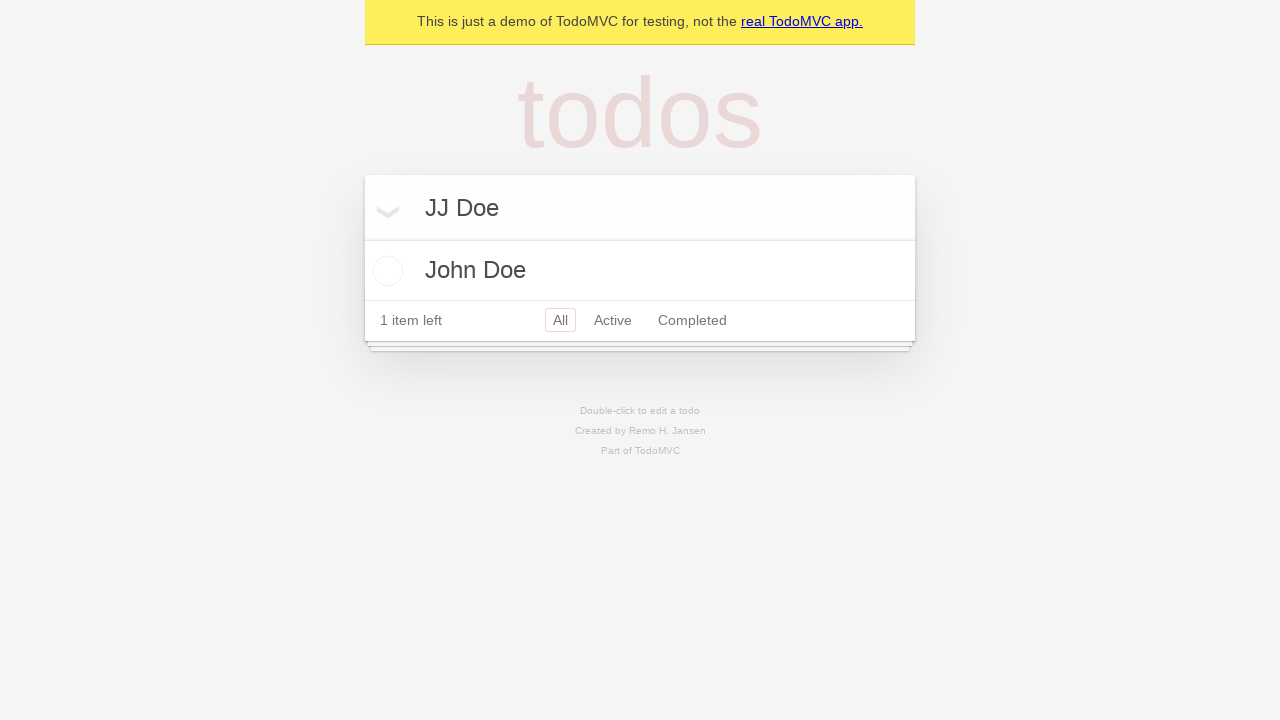

Pressed Enter to submit second todo item on internal:attr=[placeholder="What needs to be done?"i]
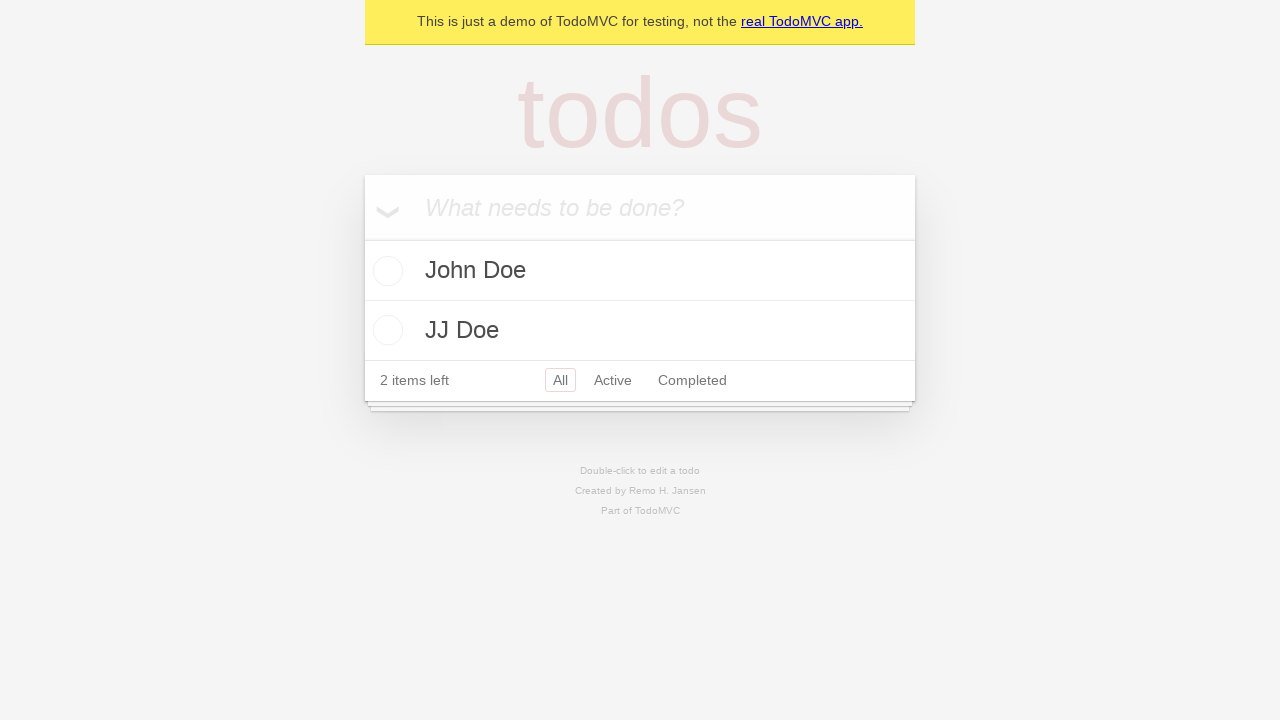

Located the first todo item
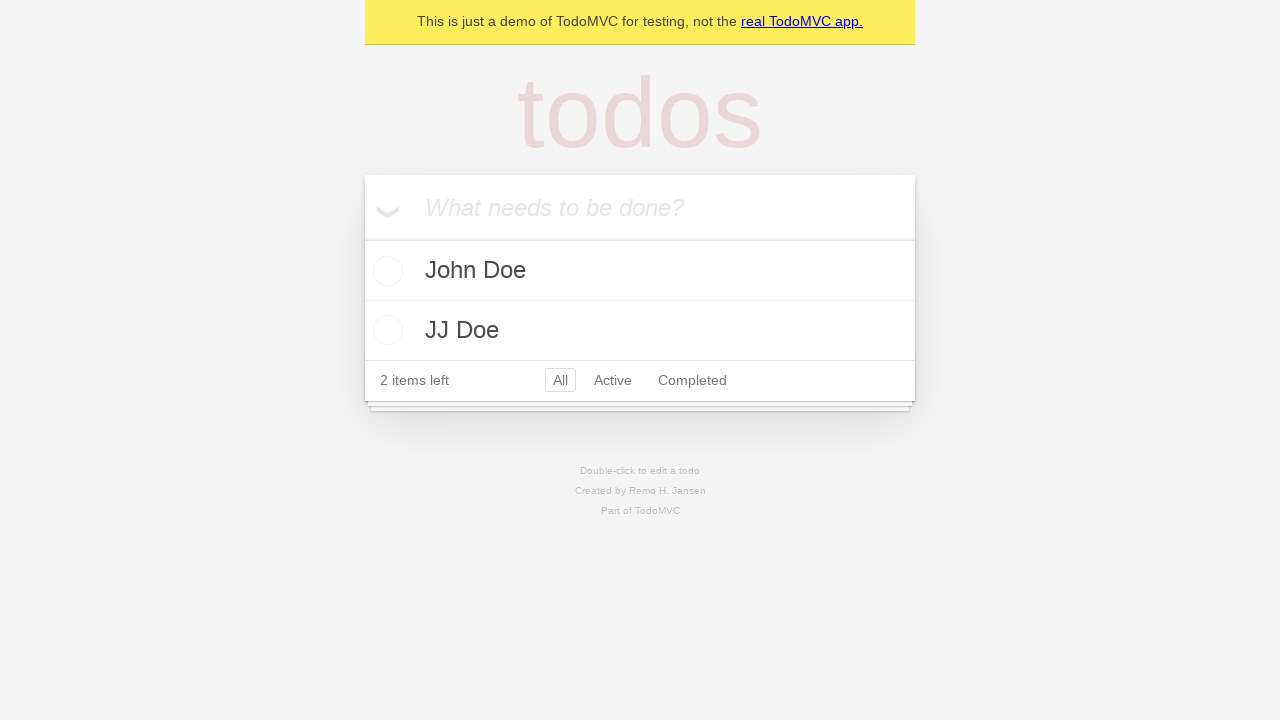

Checked the first todo item checkbox at (385, 271) on internal:testid=[data-testid="todo-item"s] >> nth=0 >> internal:role=checkbox
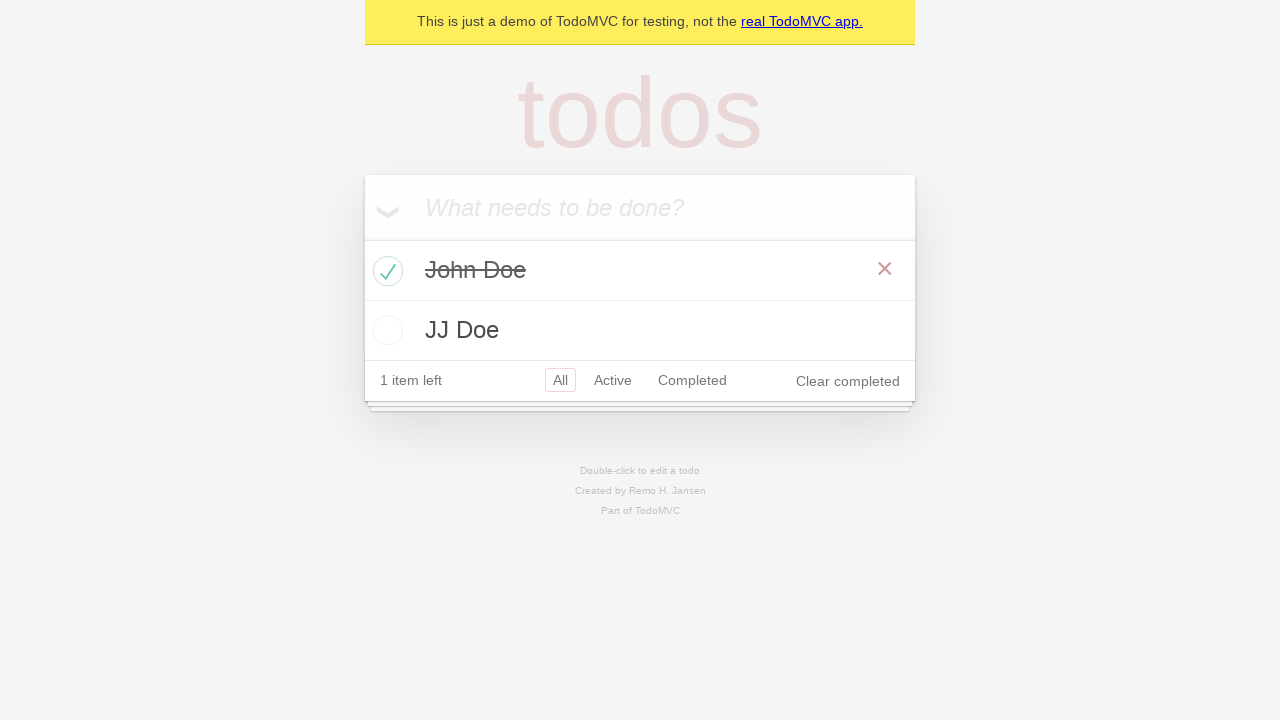

Located the second todo item
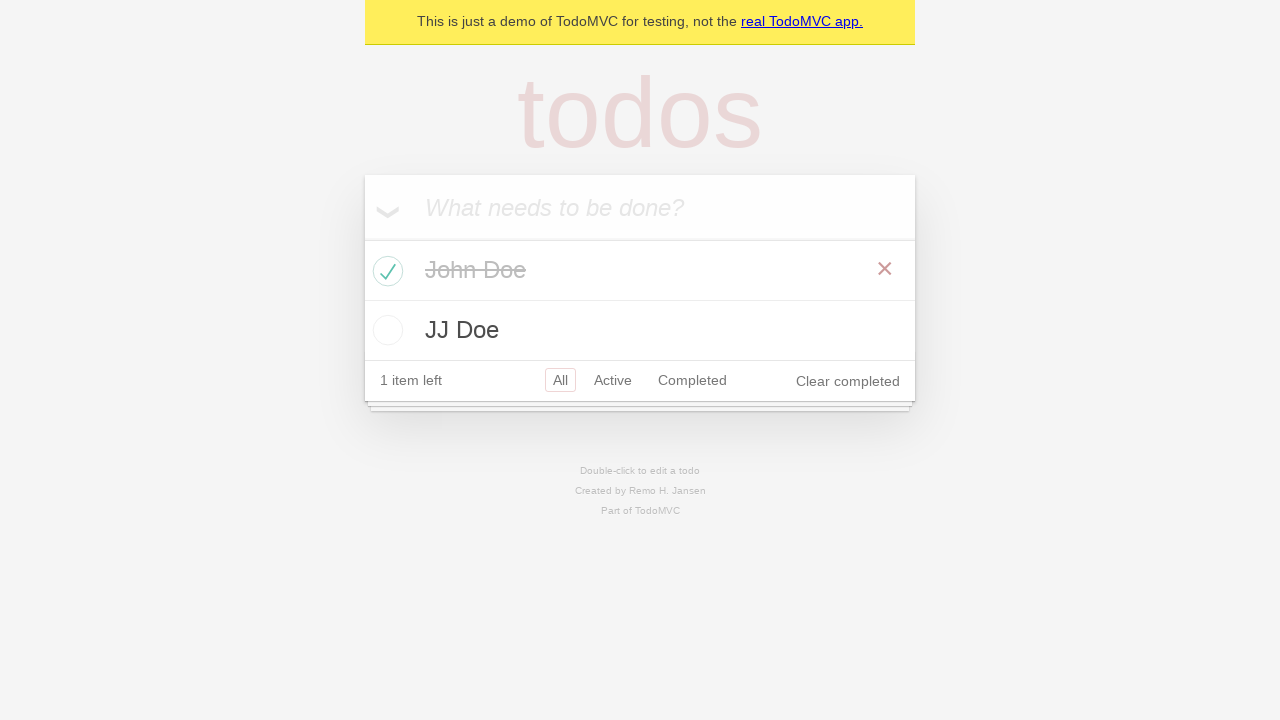

Checked the second todo item checkbox at (385, 330) on internal:testid=[data-testid="todo-item"s] >> nth=1 >> internal:role=checkbox
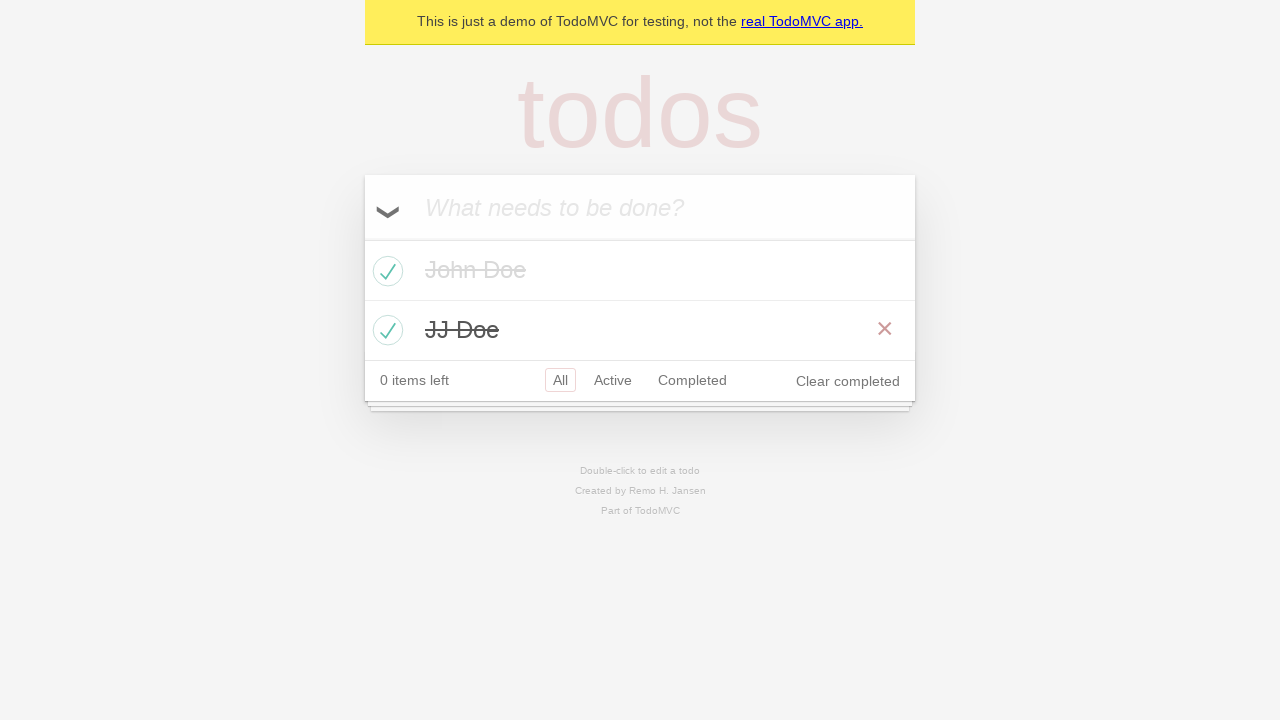

Confirmed todo items are visible in the DOM
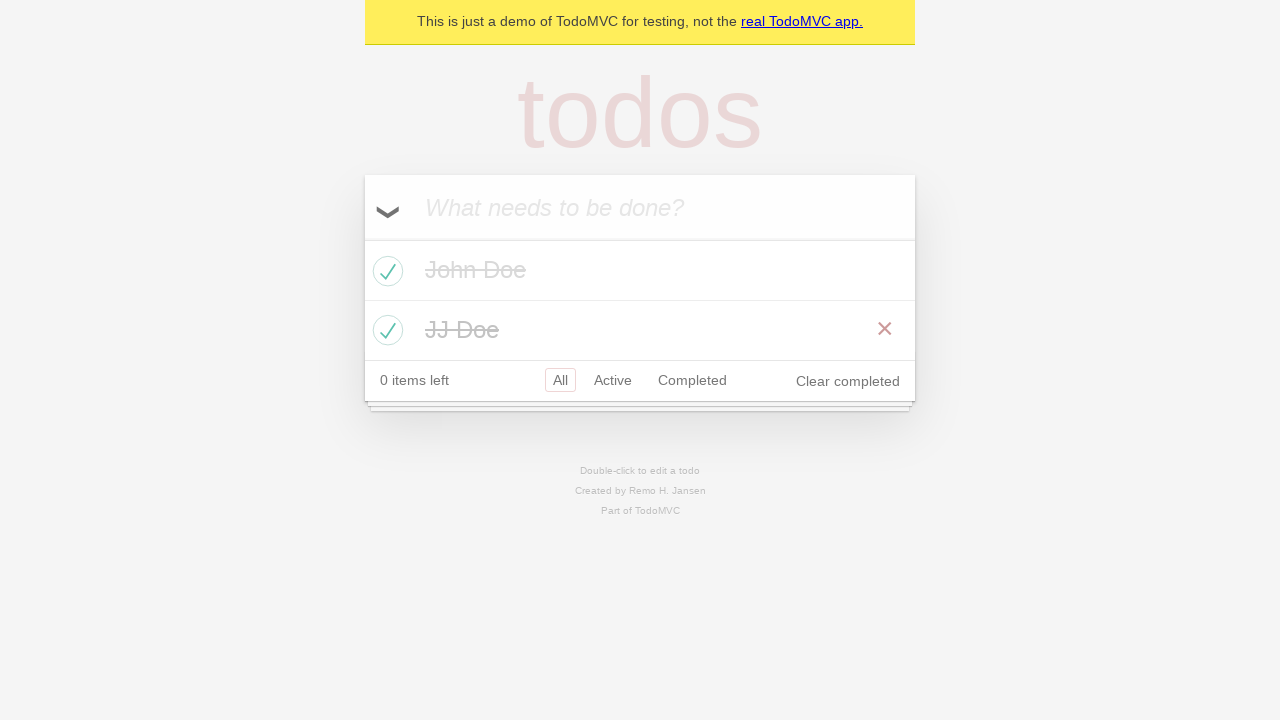

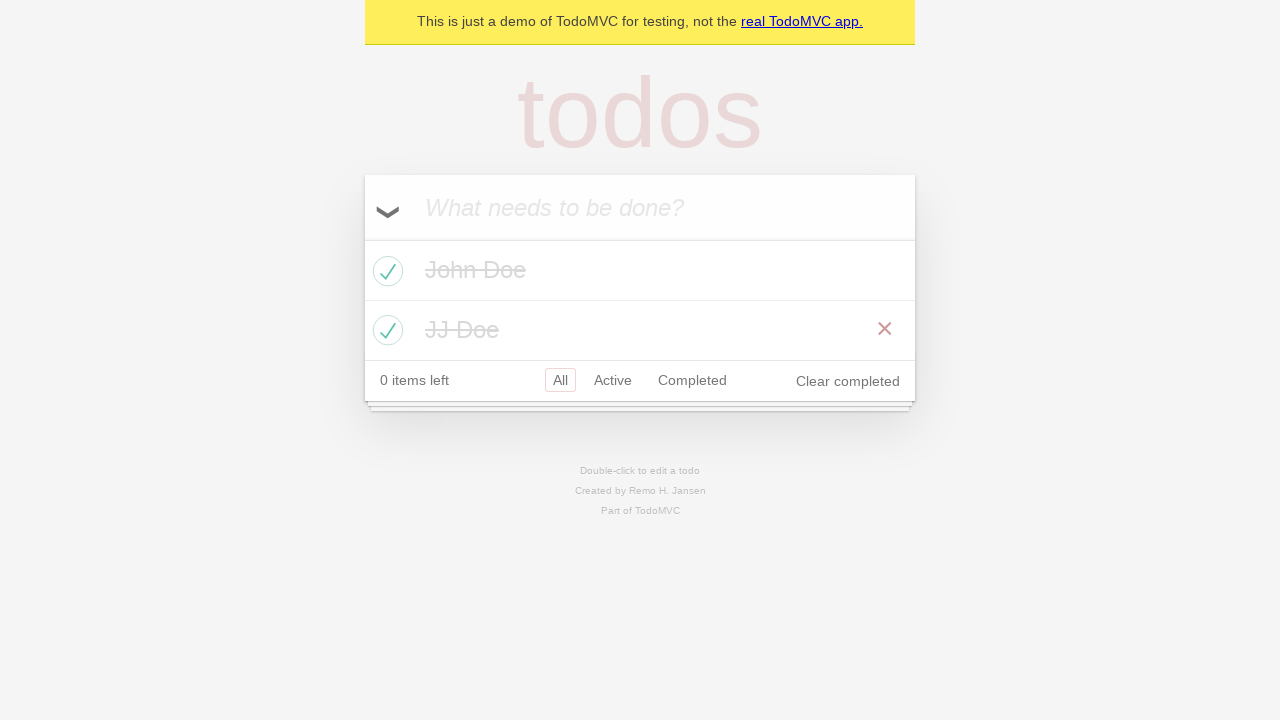